Demonstrates handling a readonly date input field on the 12306 train ticket website by removing the readonly attribute via JavaScript and then setting a date value.

Starting URL: https://kyfw.12306.cn/otn/index/init

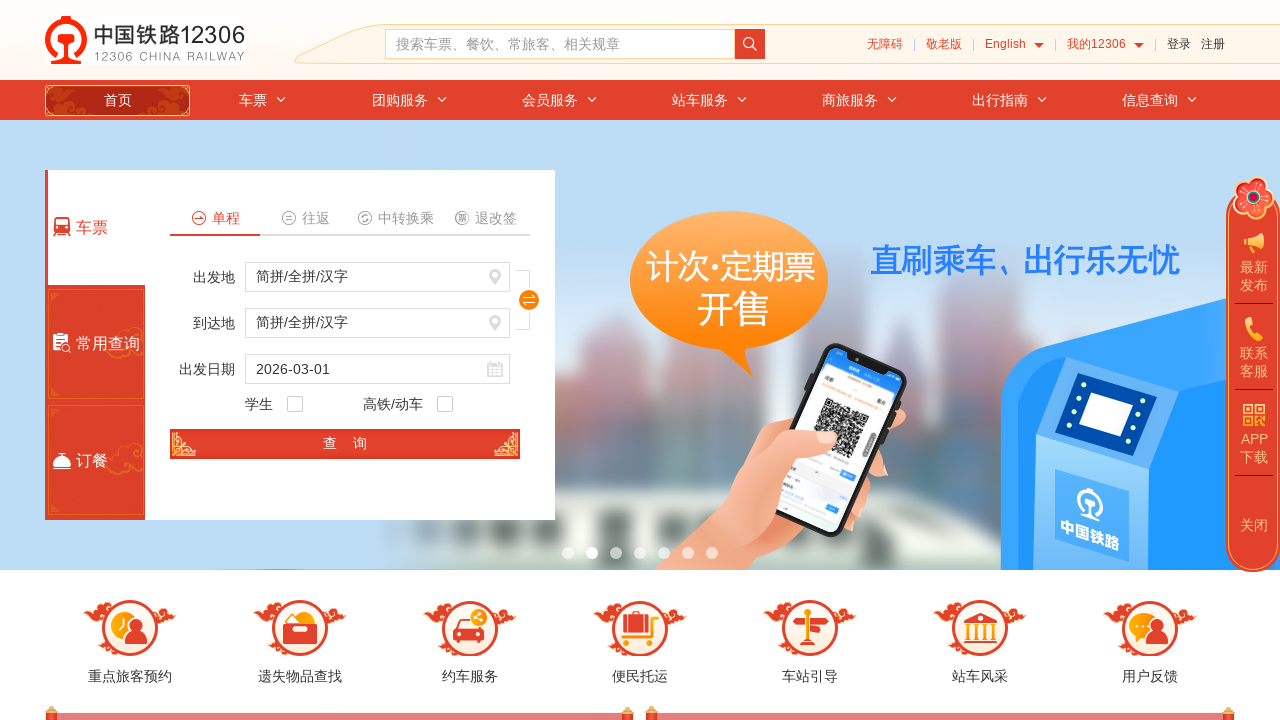

Waited for date input field #train_date to be present
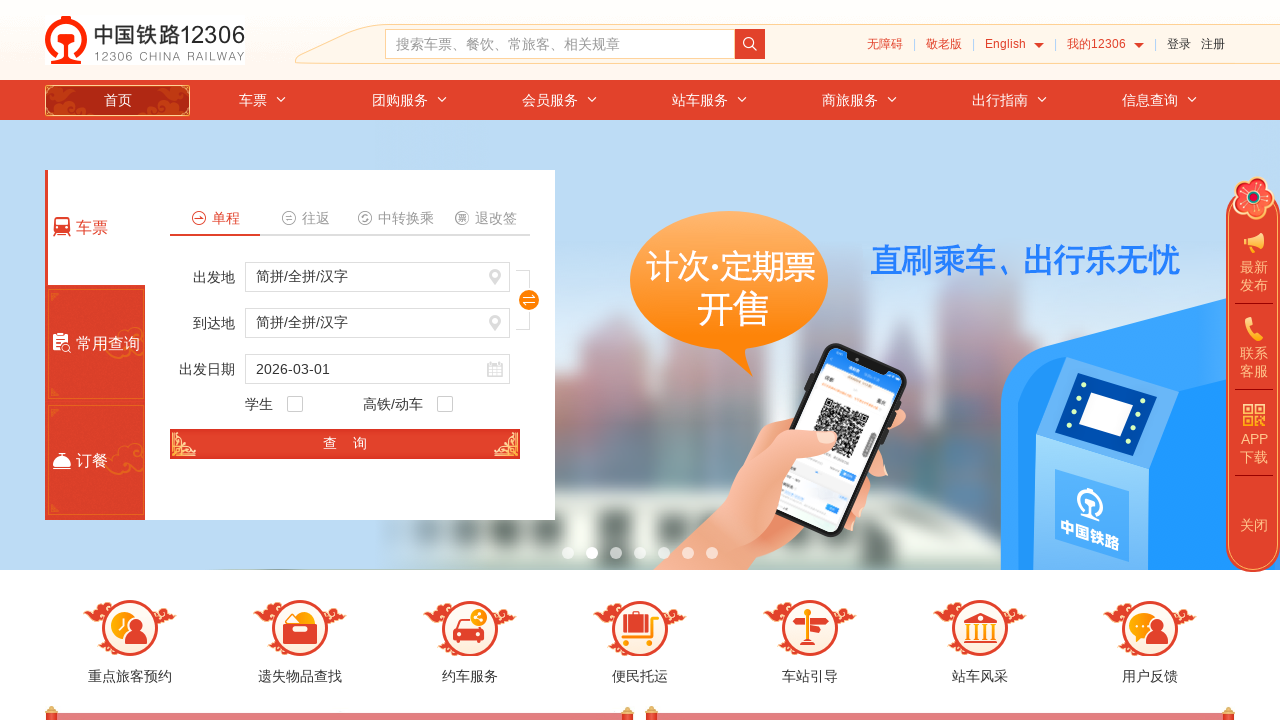

Removed readonly attribute from date input field via JavaScript
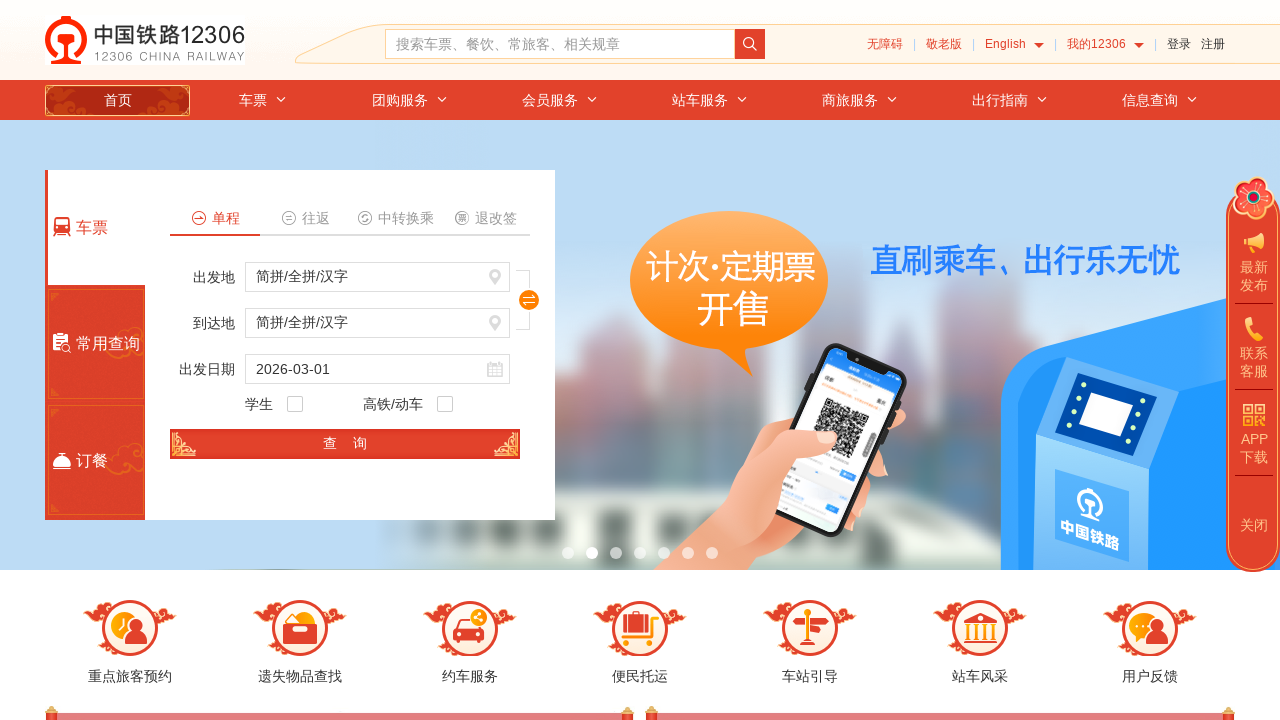

Set date value to 2024-12-15 via JavaScript
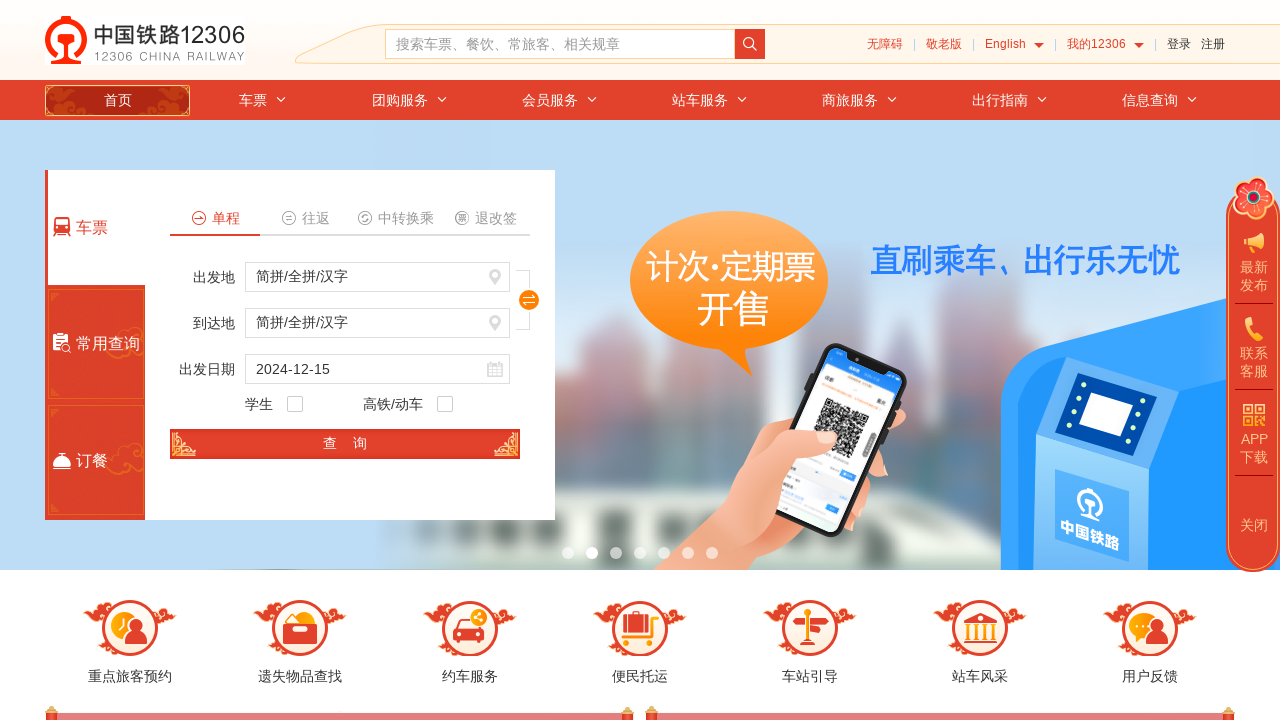

Waited 500ms to verify date value was set
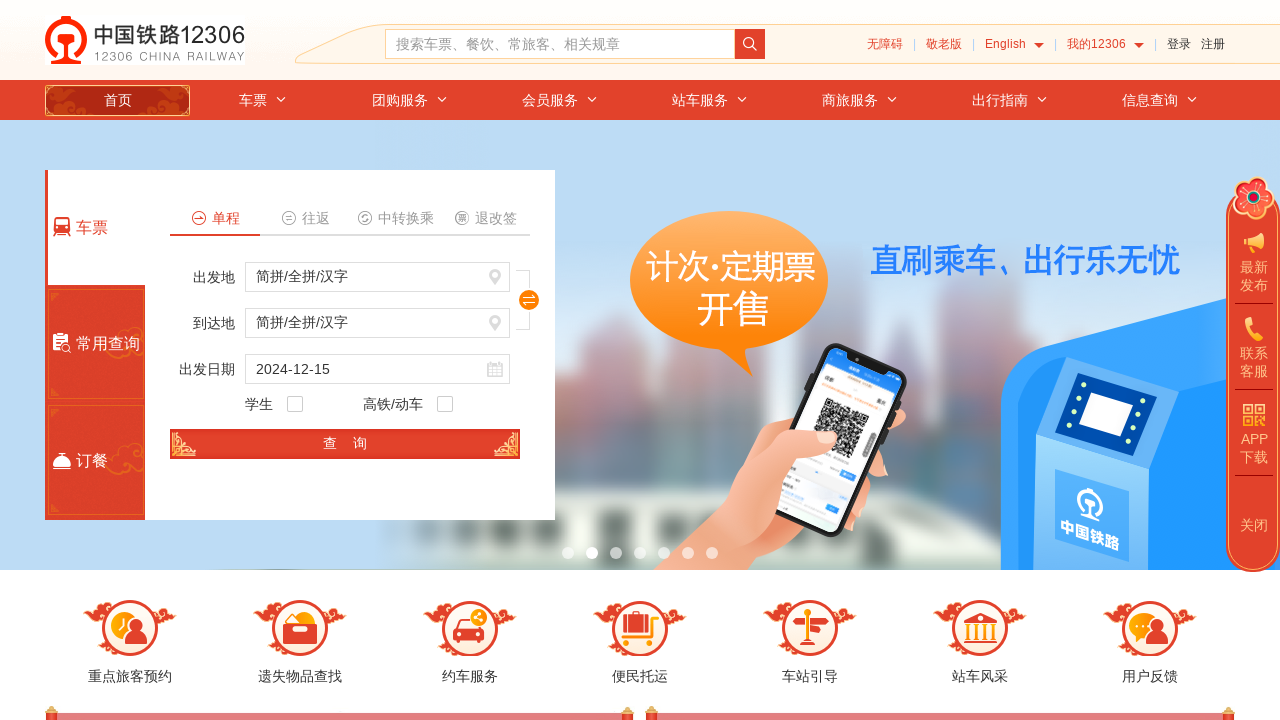

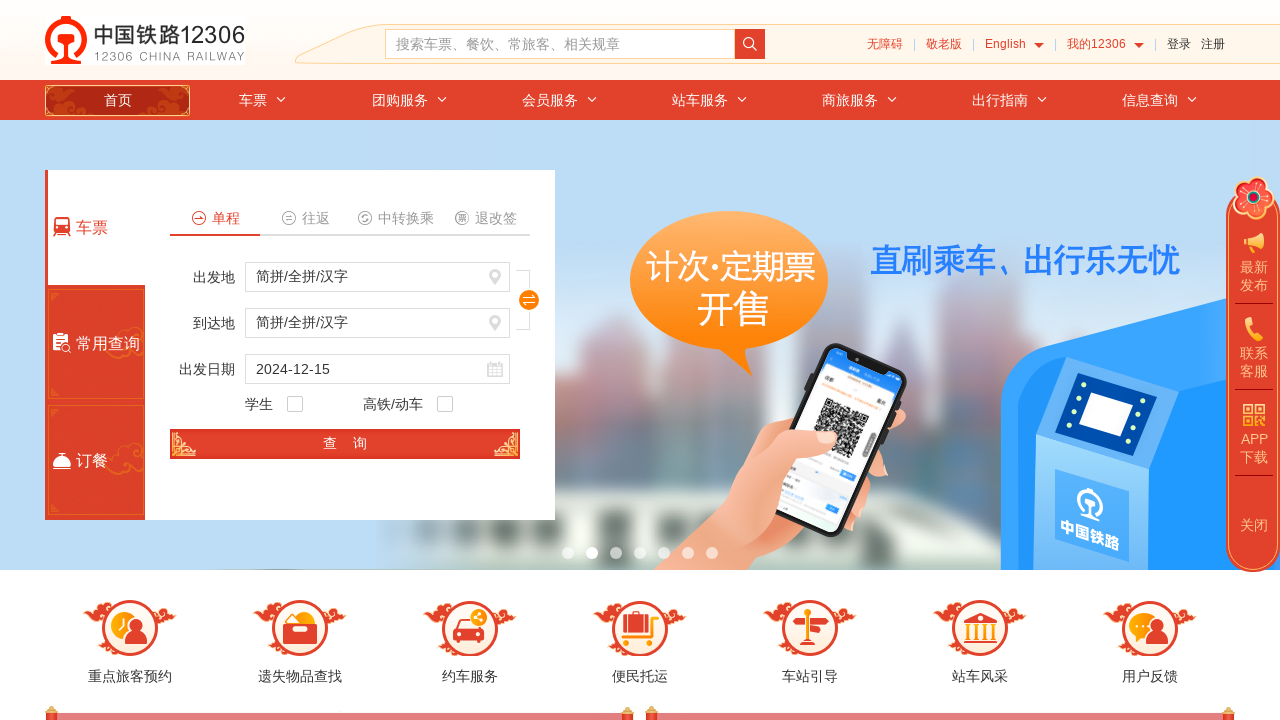